Tests dynamic content loading by clicking a start button and waiting for content to appear

Starting URL: https://the-internet.herokuapp.com/dynamic_loading/2

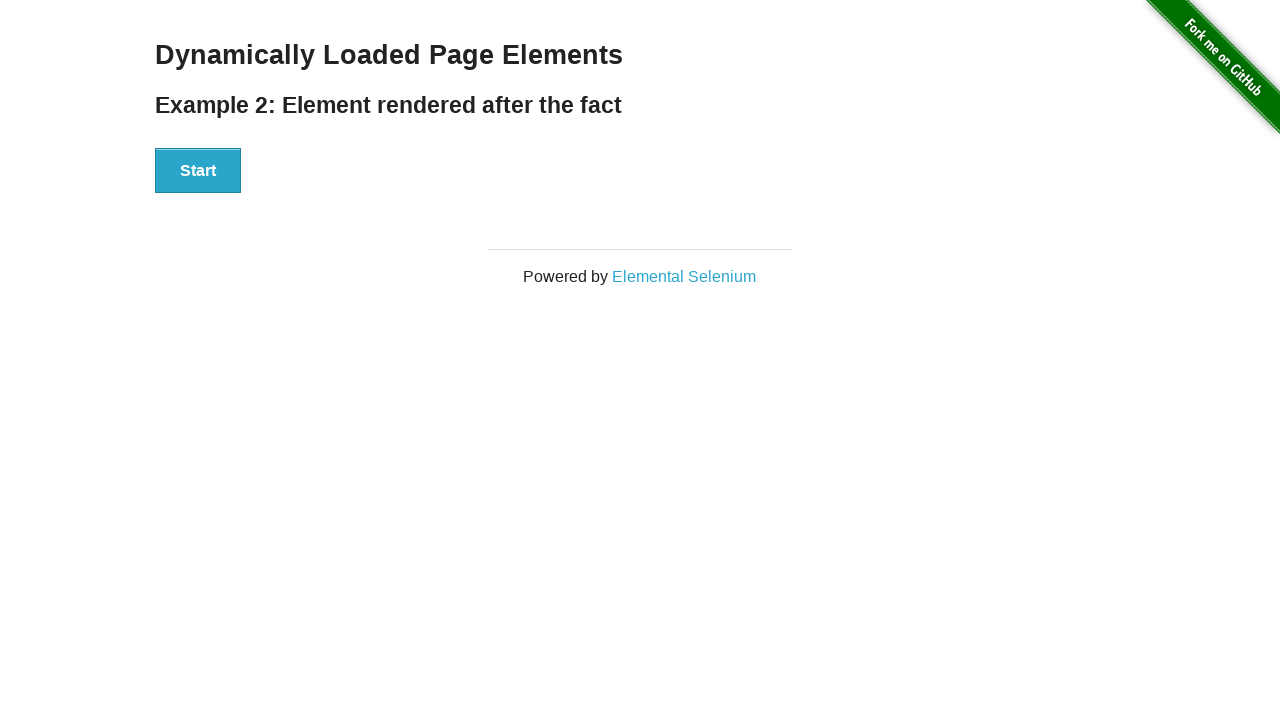

Clicked the start button to trigger dynamic content loading at (198, 171) on button
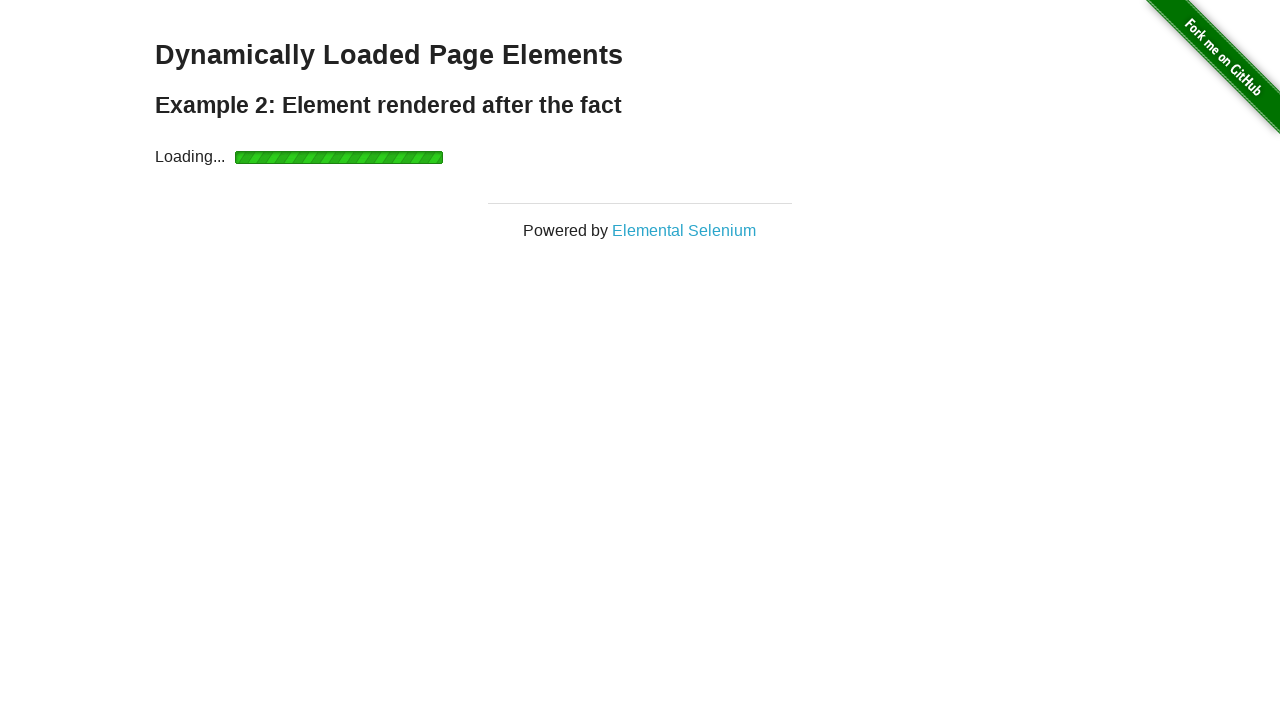

Dynamic content loaded and finish message appeared
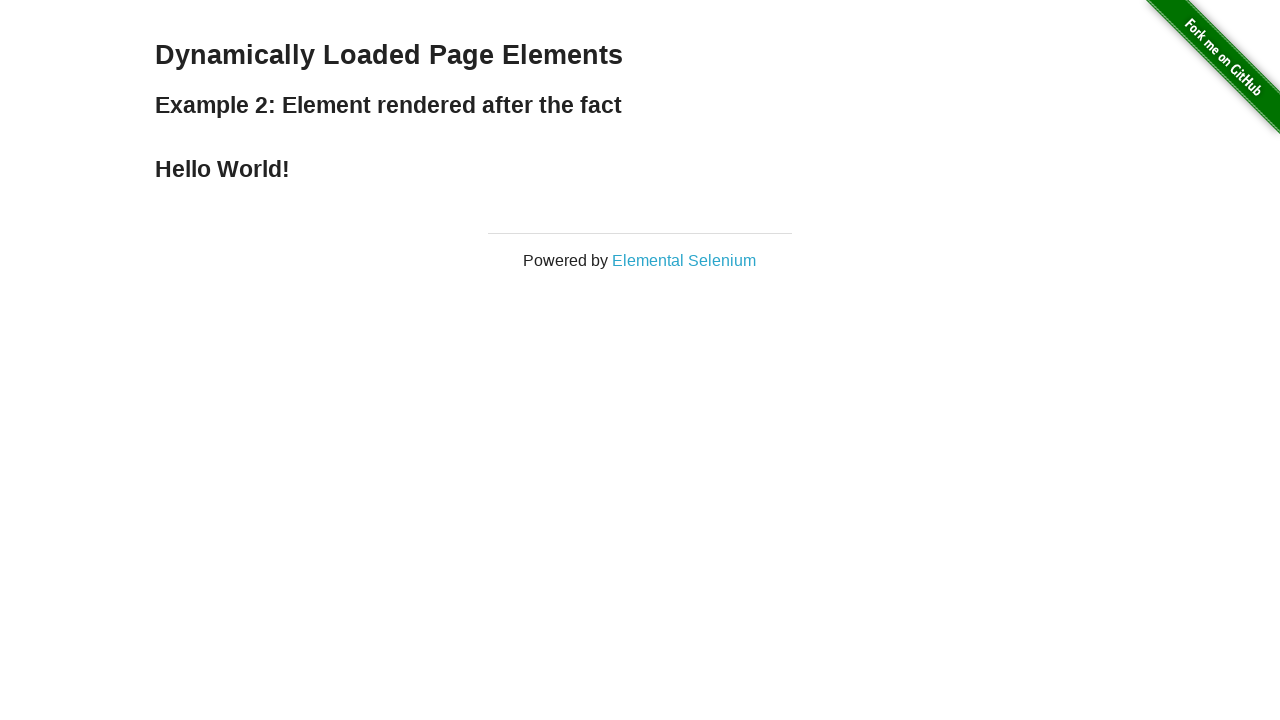

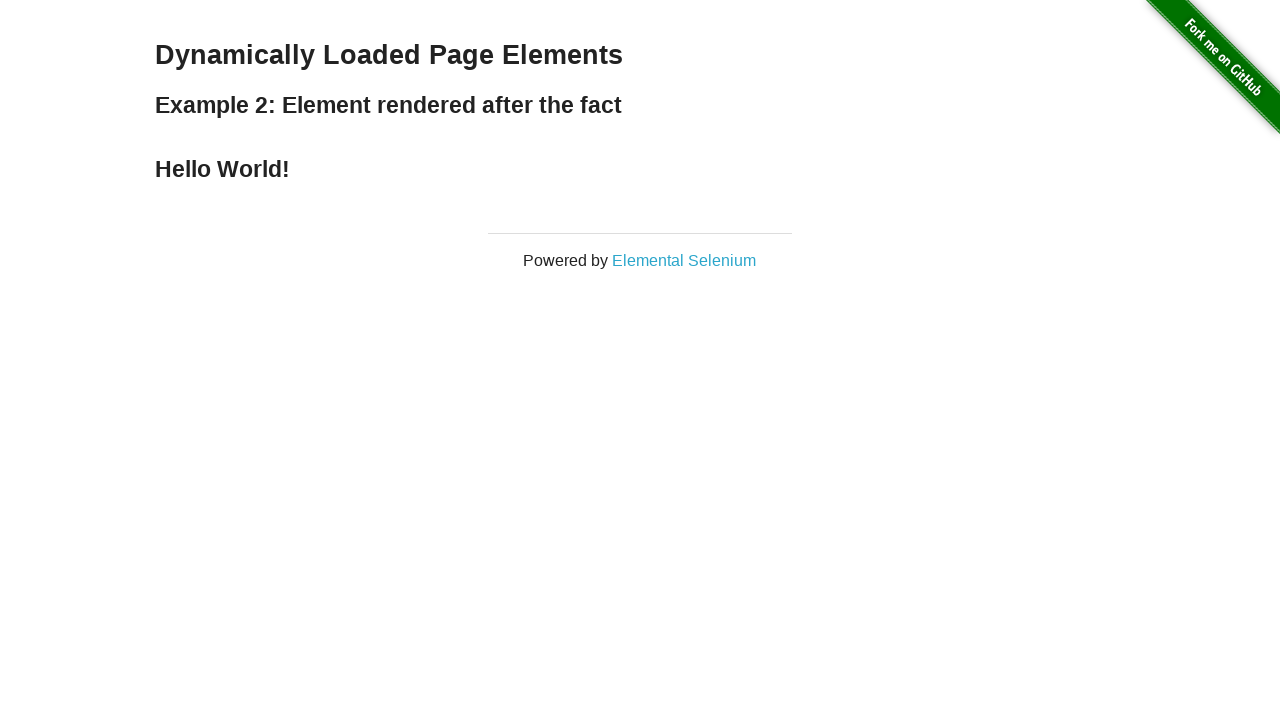